Navigates to alerts.in.ua and verifies that an element with class "map-header" exists

Starting URL: https://alerts.in.ua/

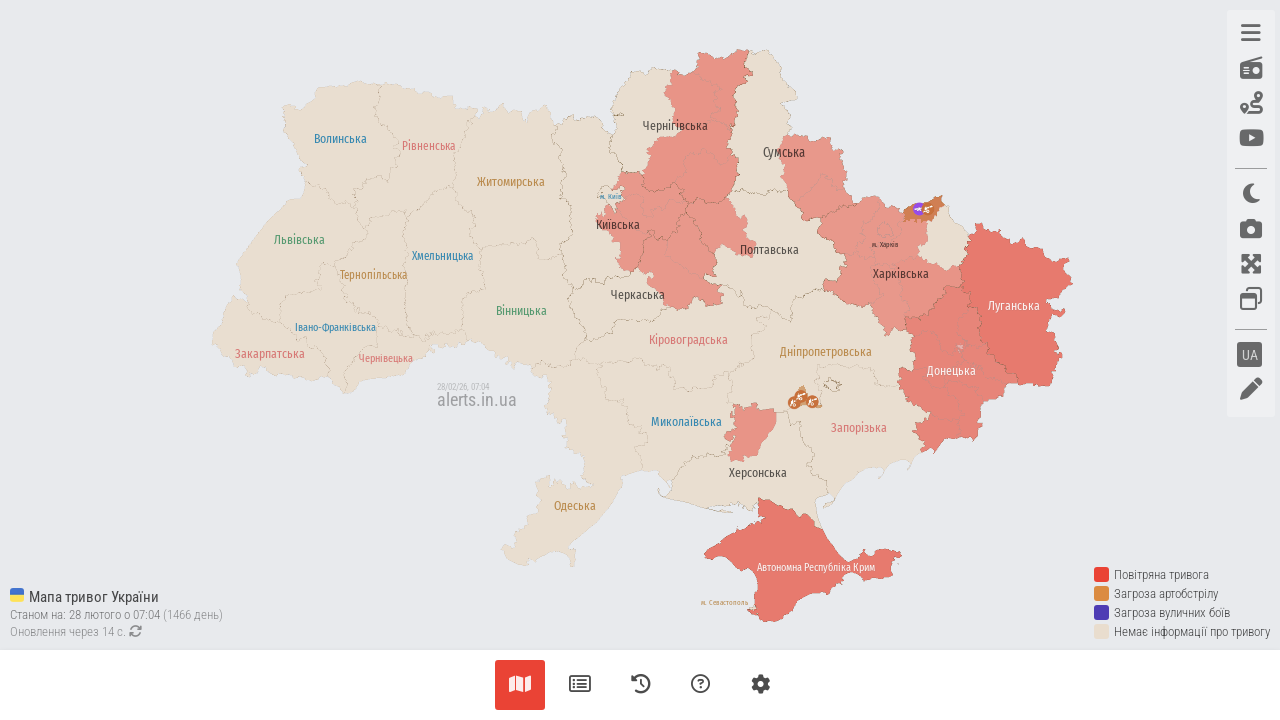

Waited for and verified element with class 'map-header' exists on alerts.in.ua
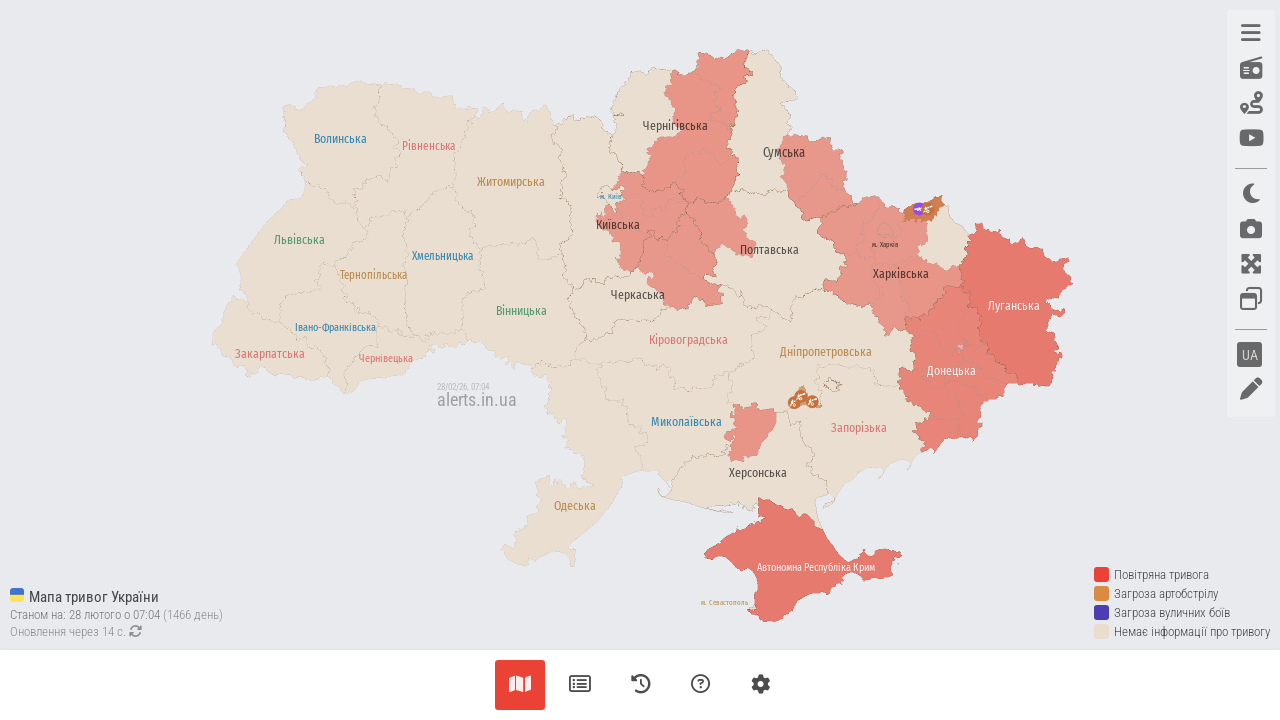

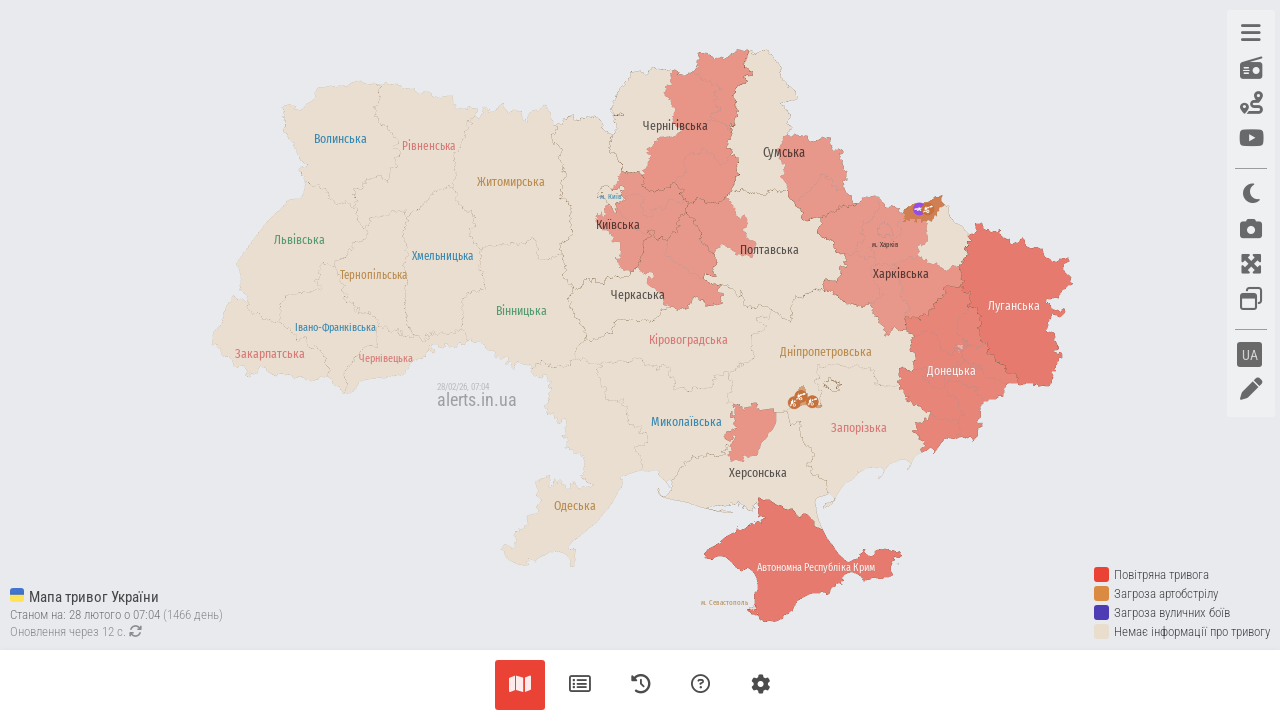